Tests keyboard actions by entering text in a textarea, selecting all text with Ctrl+A, copying with Ctrl+C, tabbing to the next field, and pasting with Ctrl+V

Starting URL: https://text-compare.com/

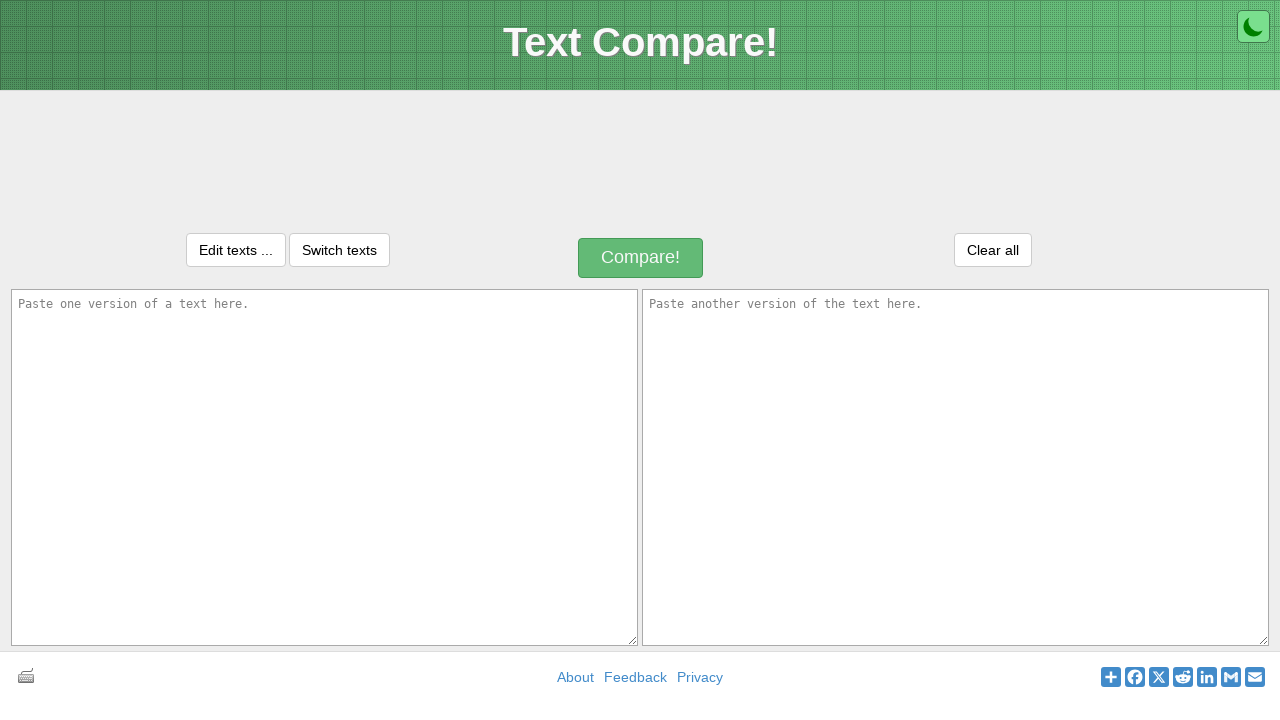

Entered 'Keyboard actions tutorial' in the first textarea on #inputText1
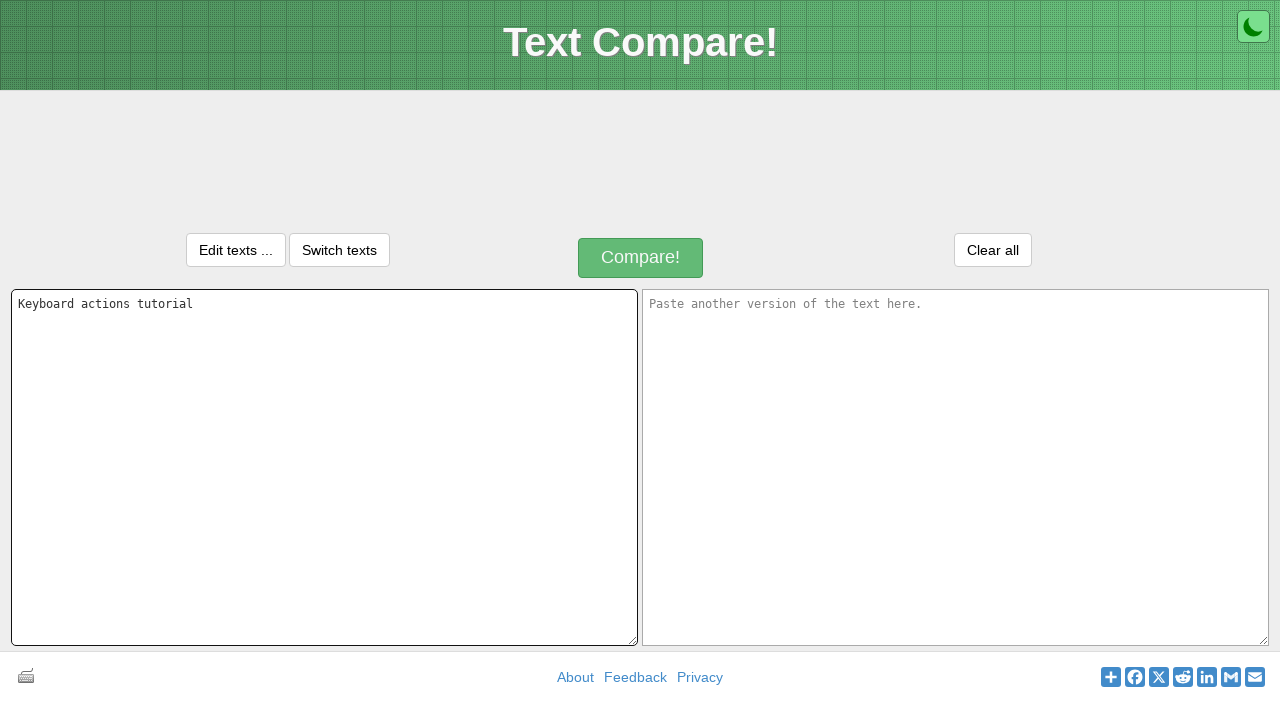

Selected all text in textarea with Ctrl+A
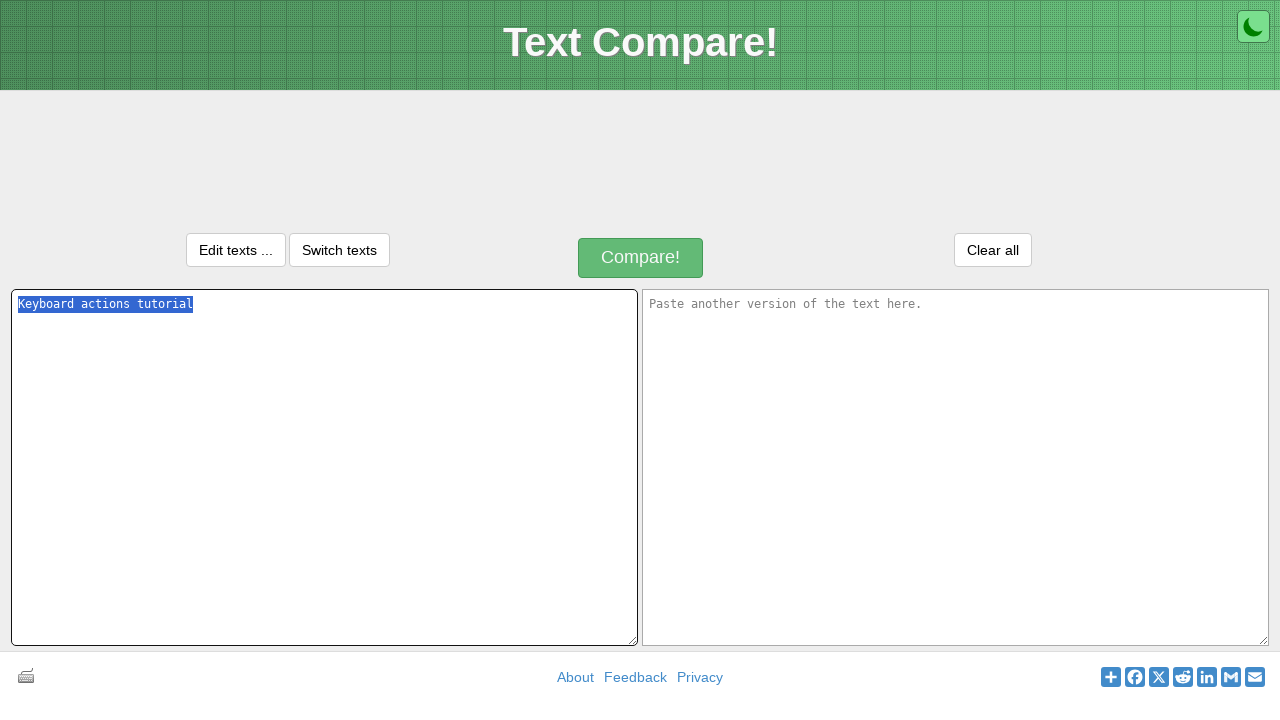

Copied selected text with Ctrl+C
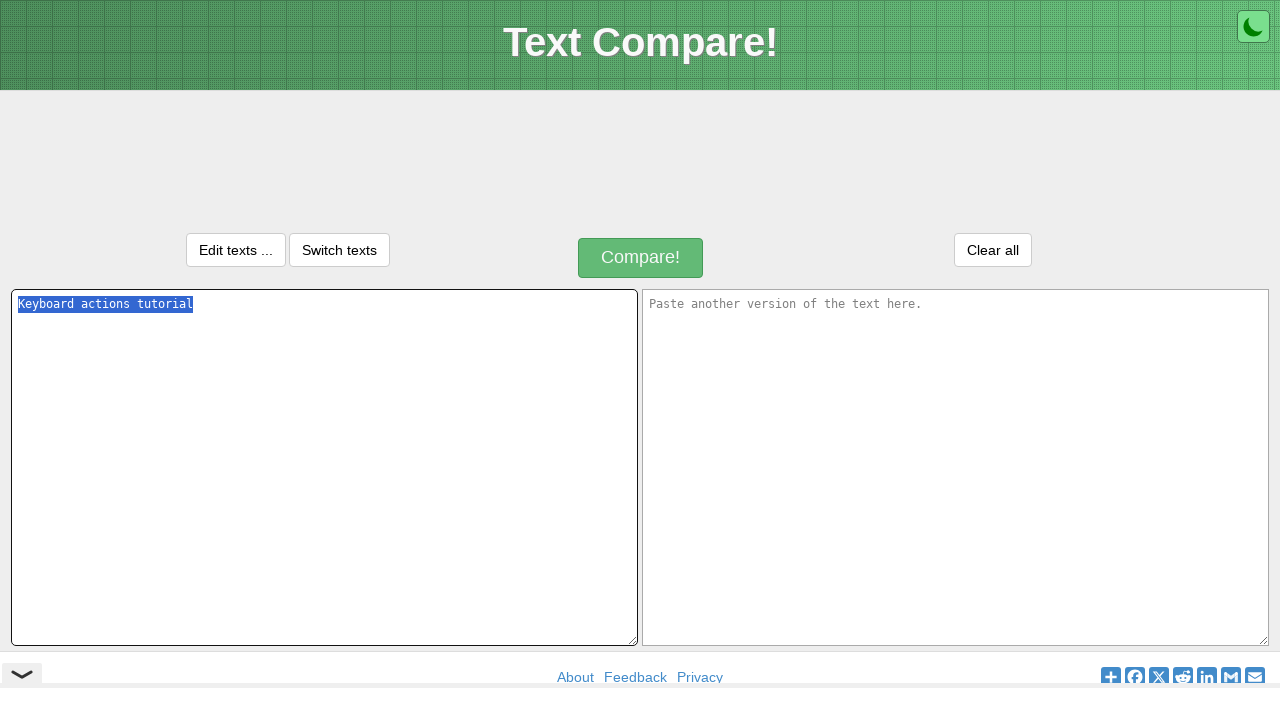

Tabbed to the next field
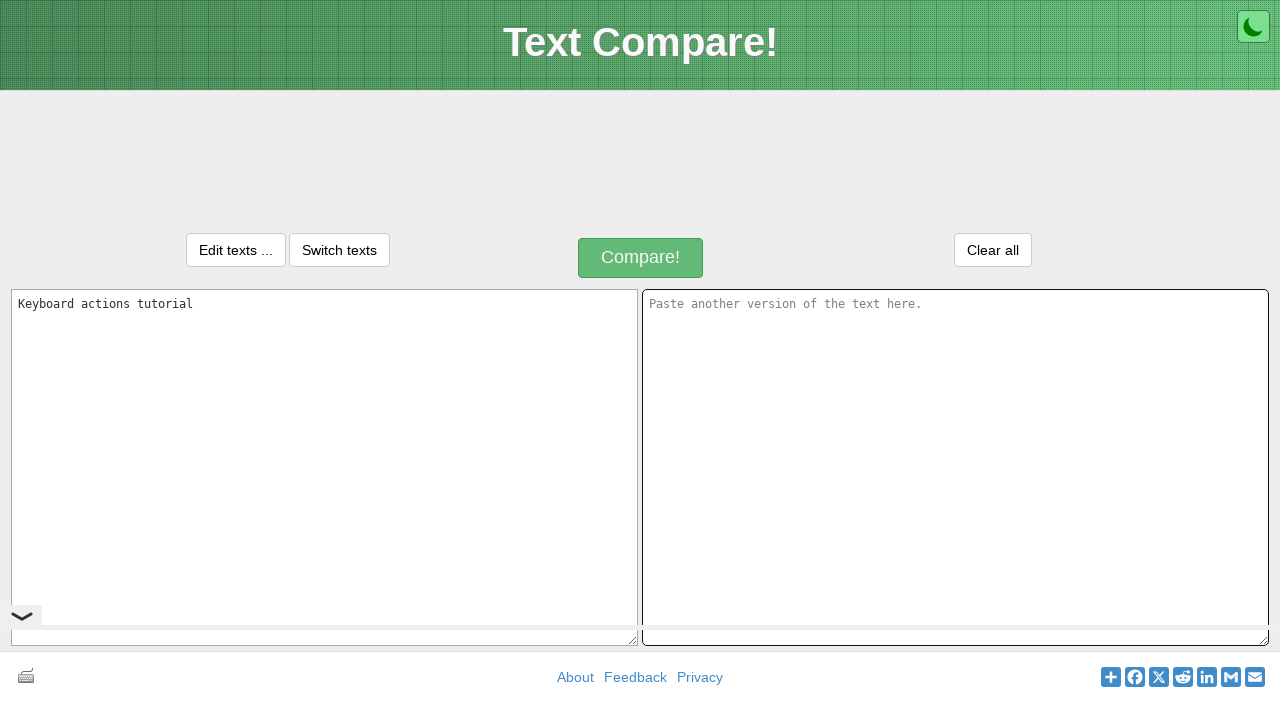

Pasted text into the next field with Ctrl+V
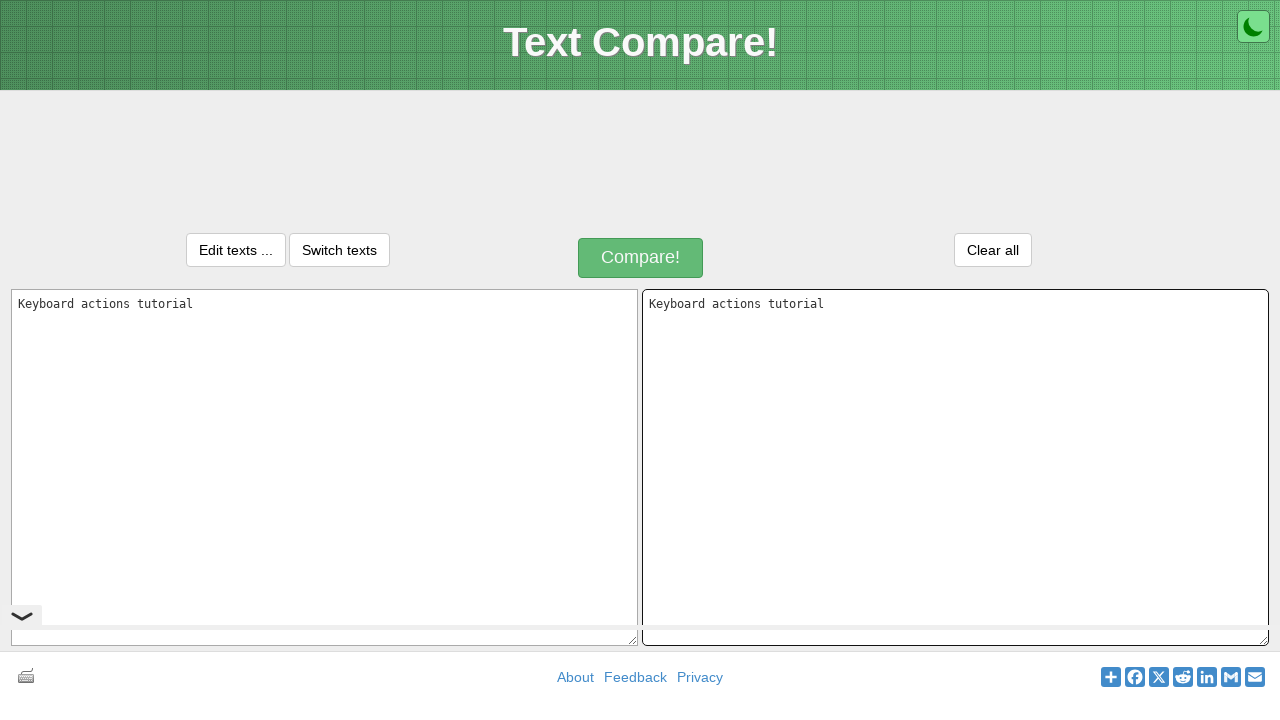

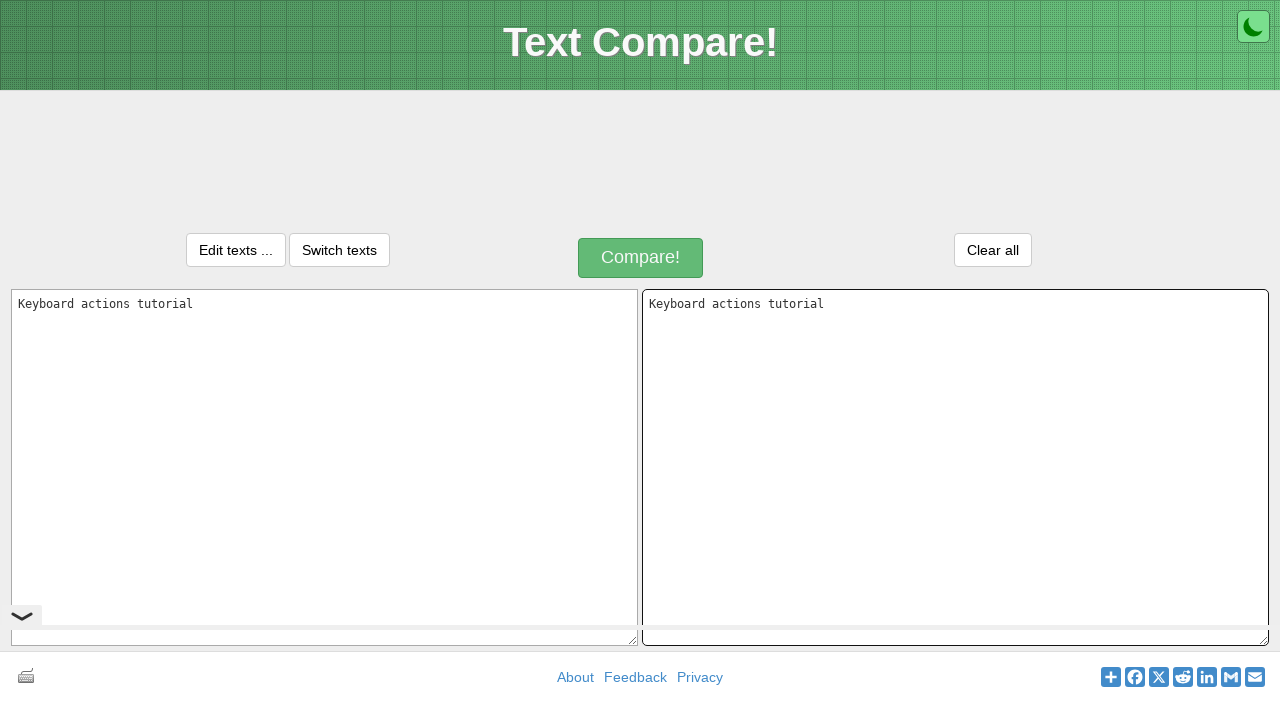